Tests JavaScript execution for scrolling - scrolls to bottom of page then back to top to verify floating menu behavior

Starting URL: https://the-internet.herokuapp.com/floating_menu

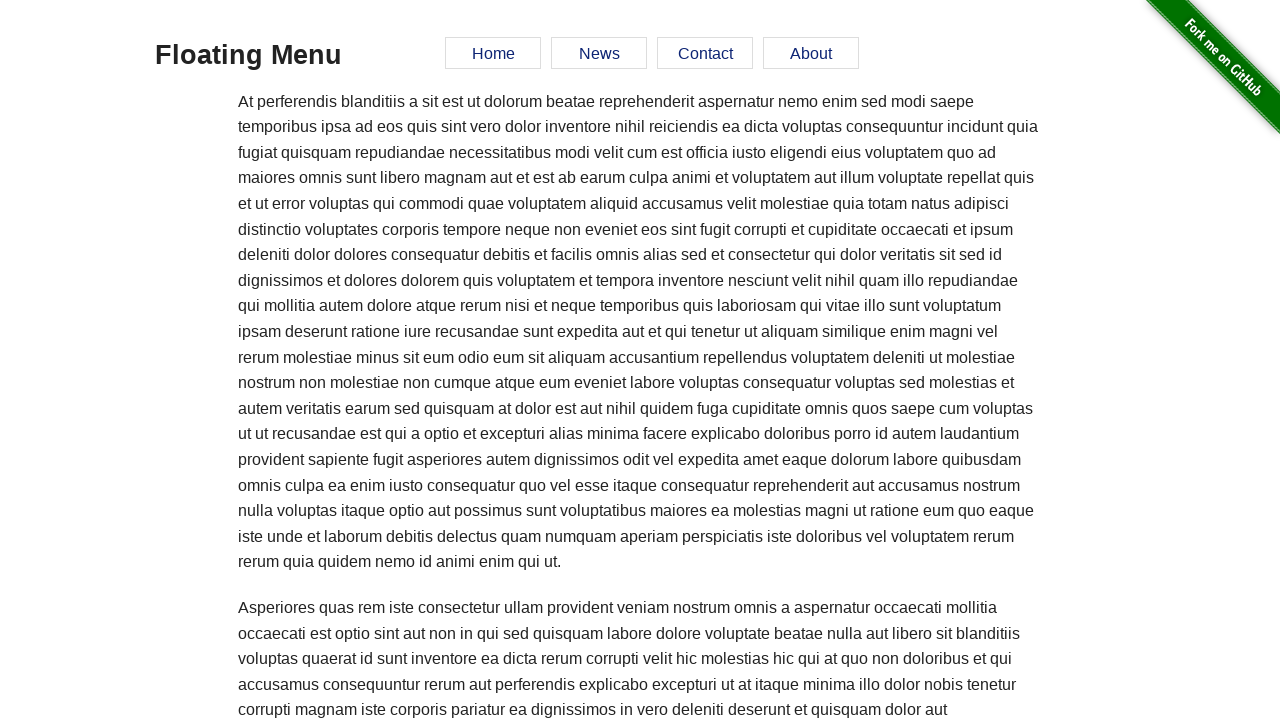

Scrolled to bottom of page using JavaScript
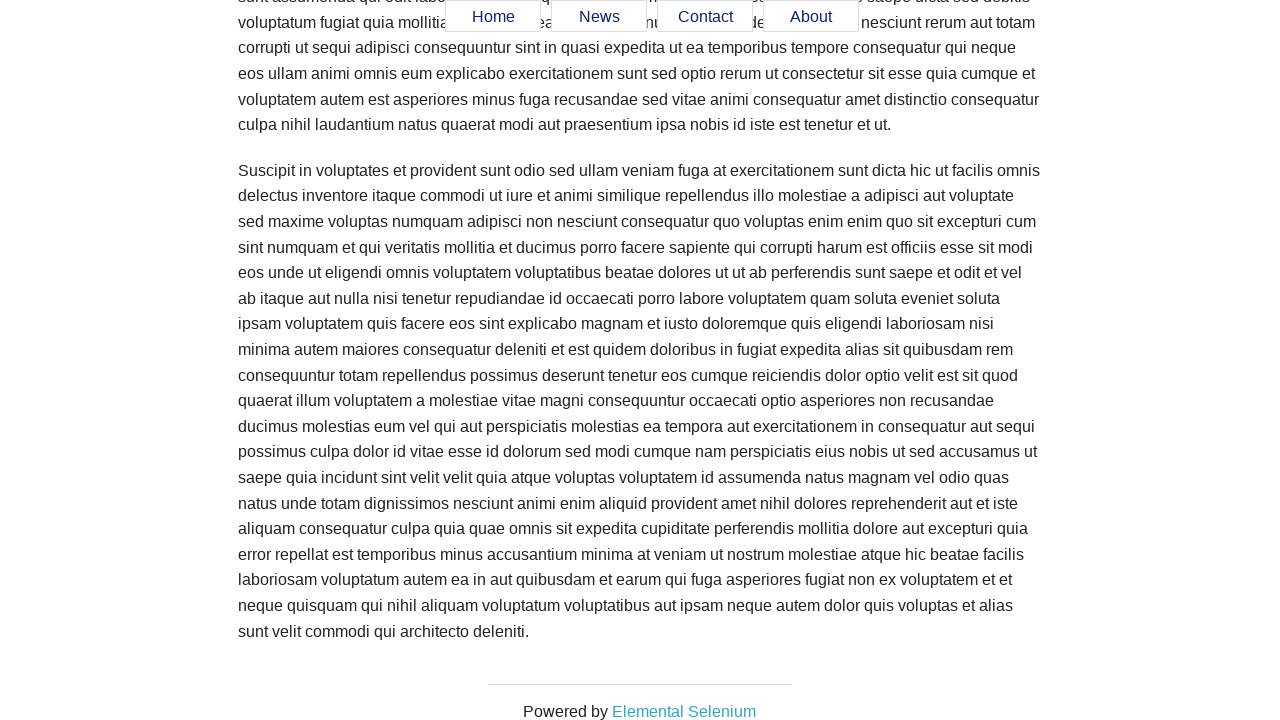

Waited 2 seconds for page to settle after scrolling to bottom
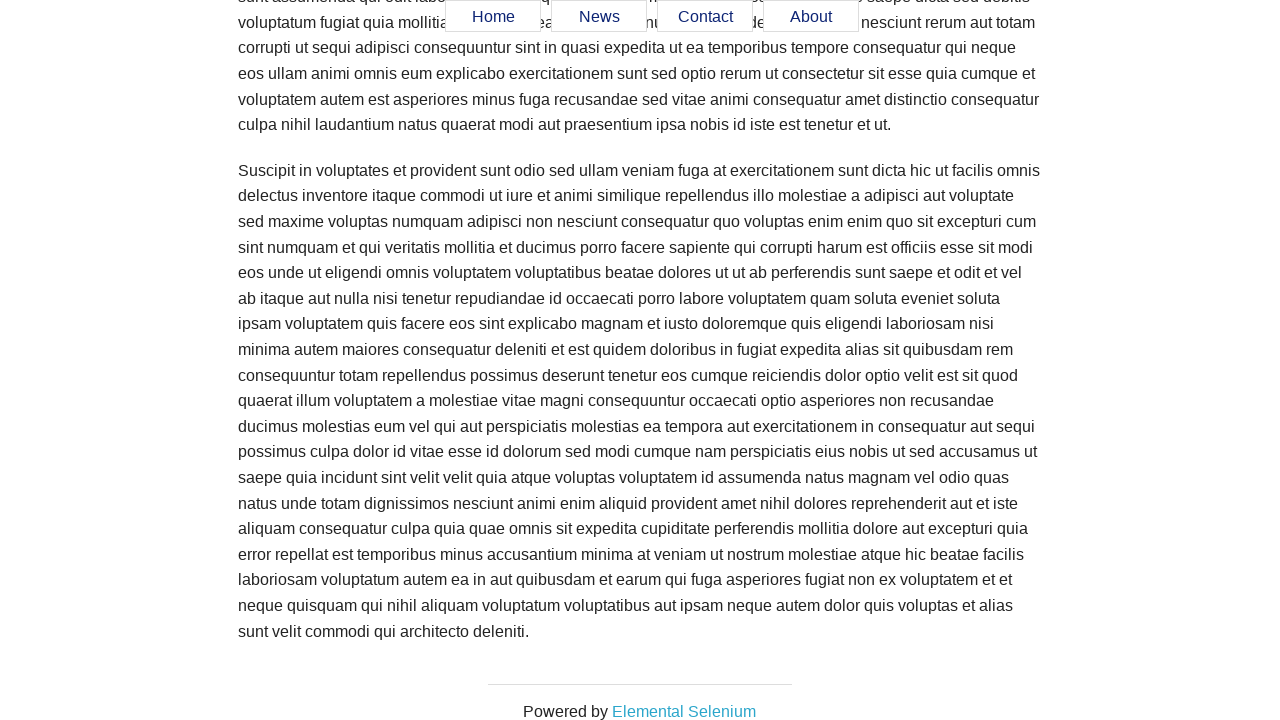

Scrolled back to top of page using JavaScript
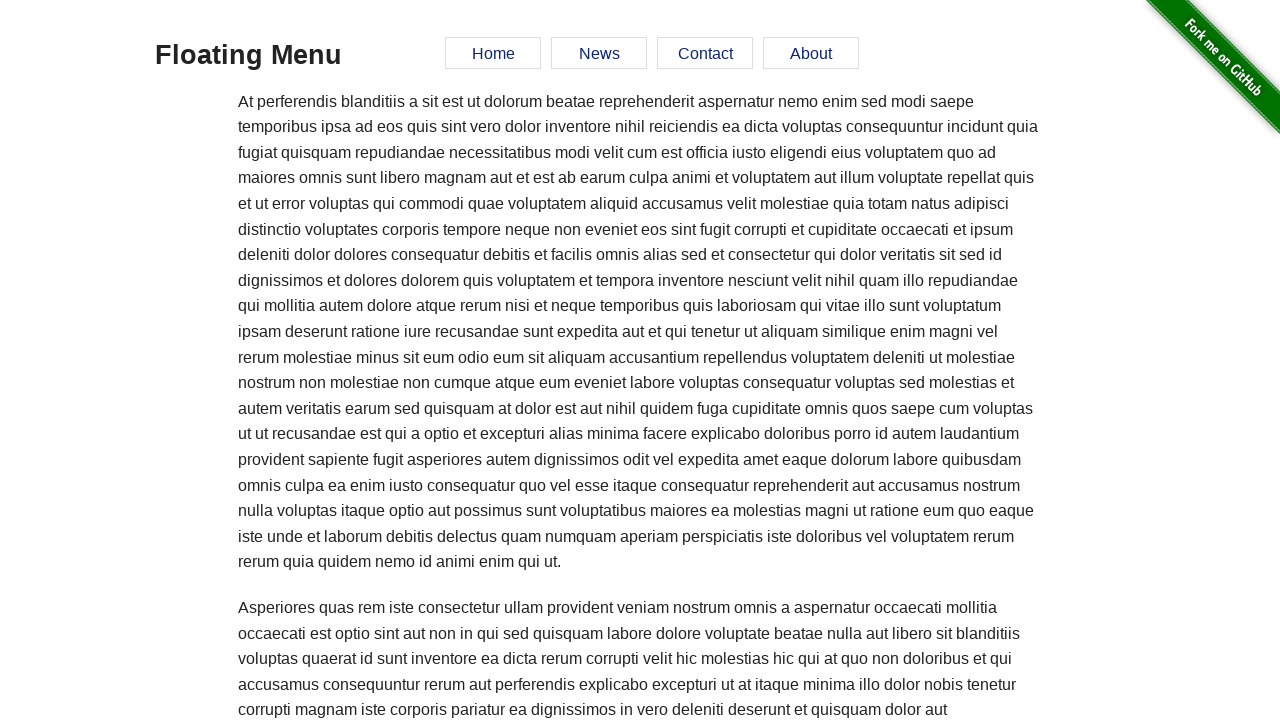

Waited 2 seconds for page to settle after scrolling to top
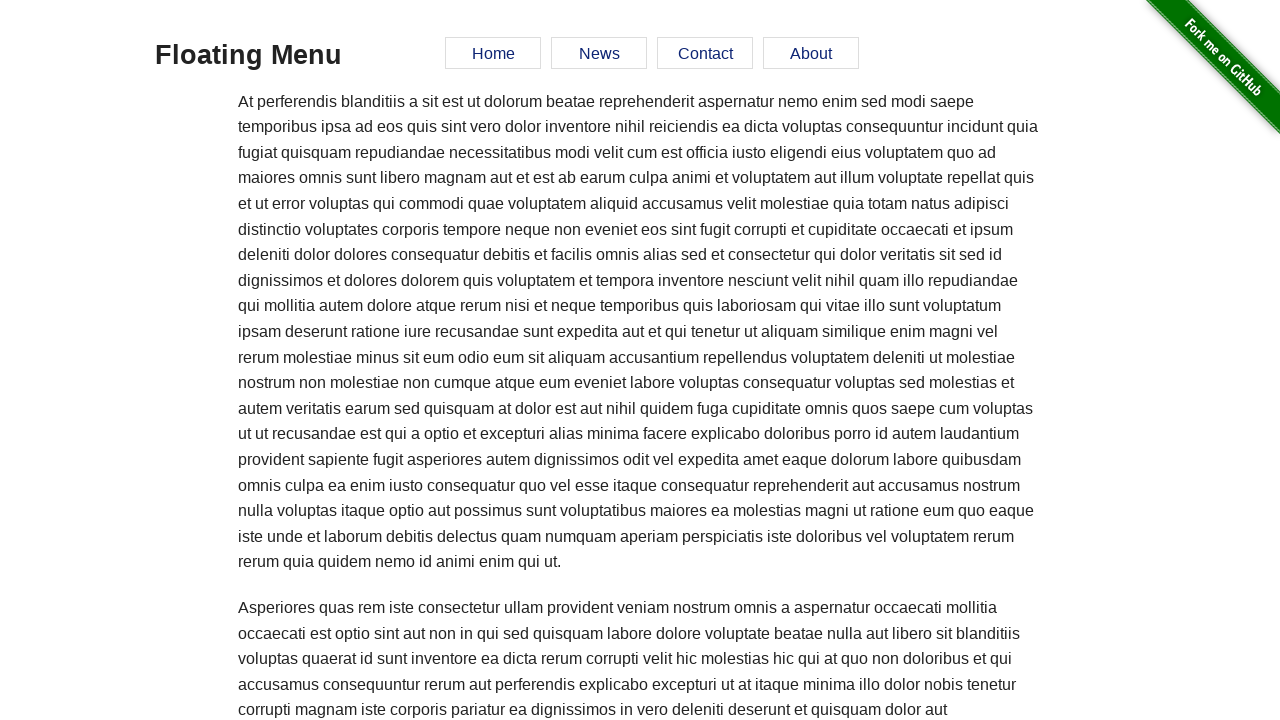

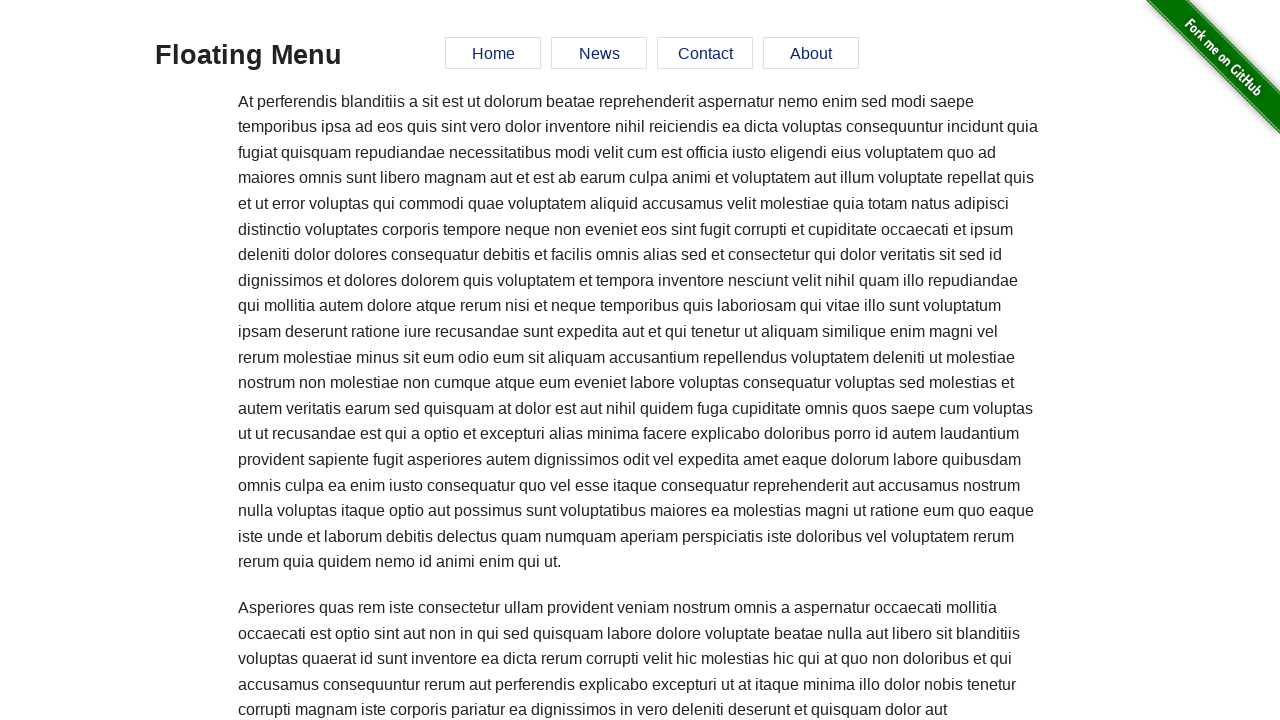